Tests a simple form by filling in first name, last name, city, and country fields, then submitting the form by clicking a button

Starting URL: http://suninjuly.github.io/simple_form_find_task.html

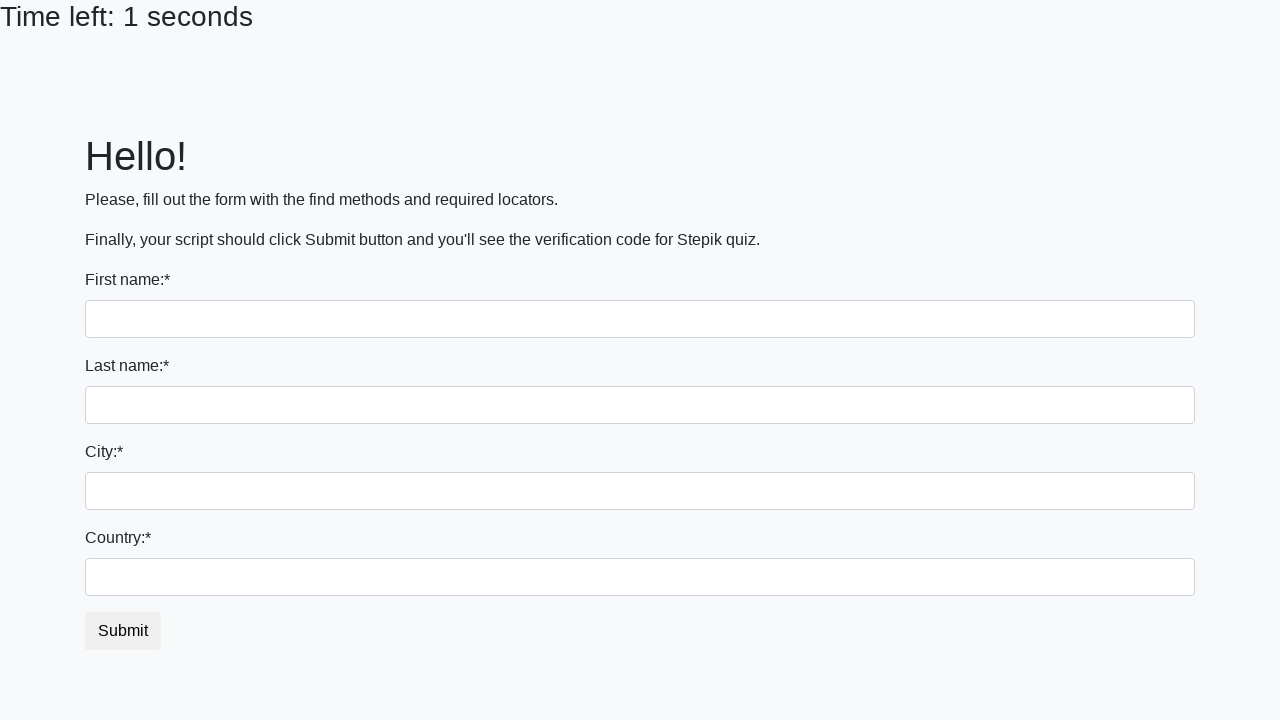

Filled first name field with 'Ivan' on input[name='first_name']
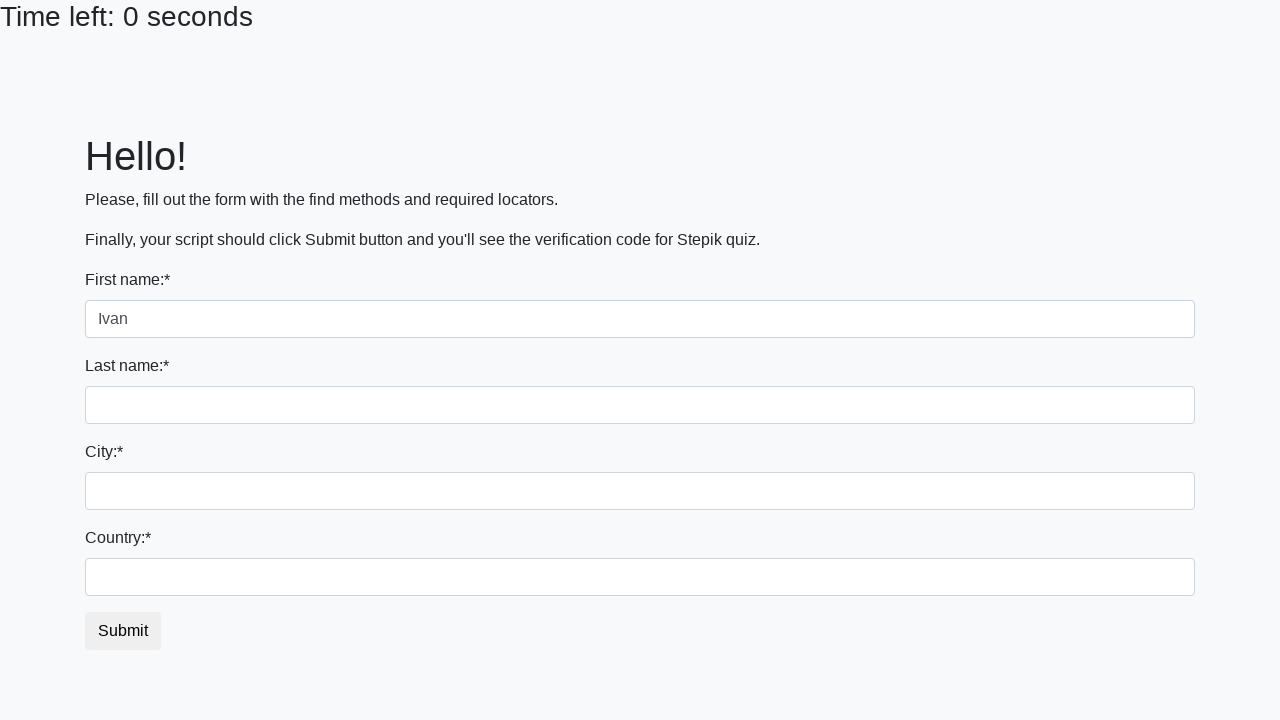

Filled last name field with 'Petrov' on input[name='last_name']
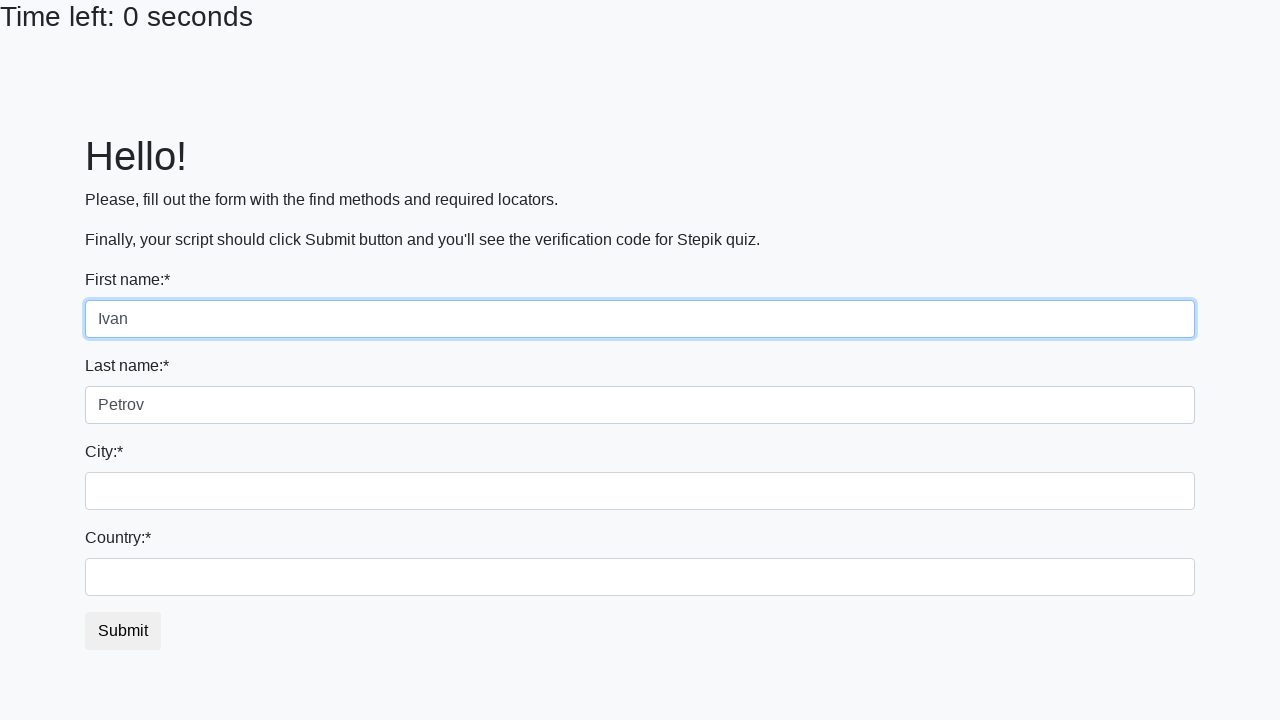

Filled city field with 'Smolensk' on .form-control.city
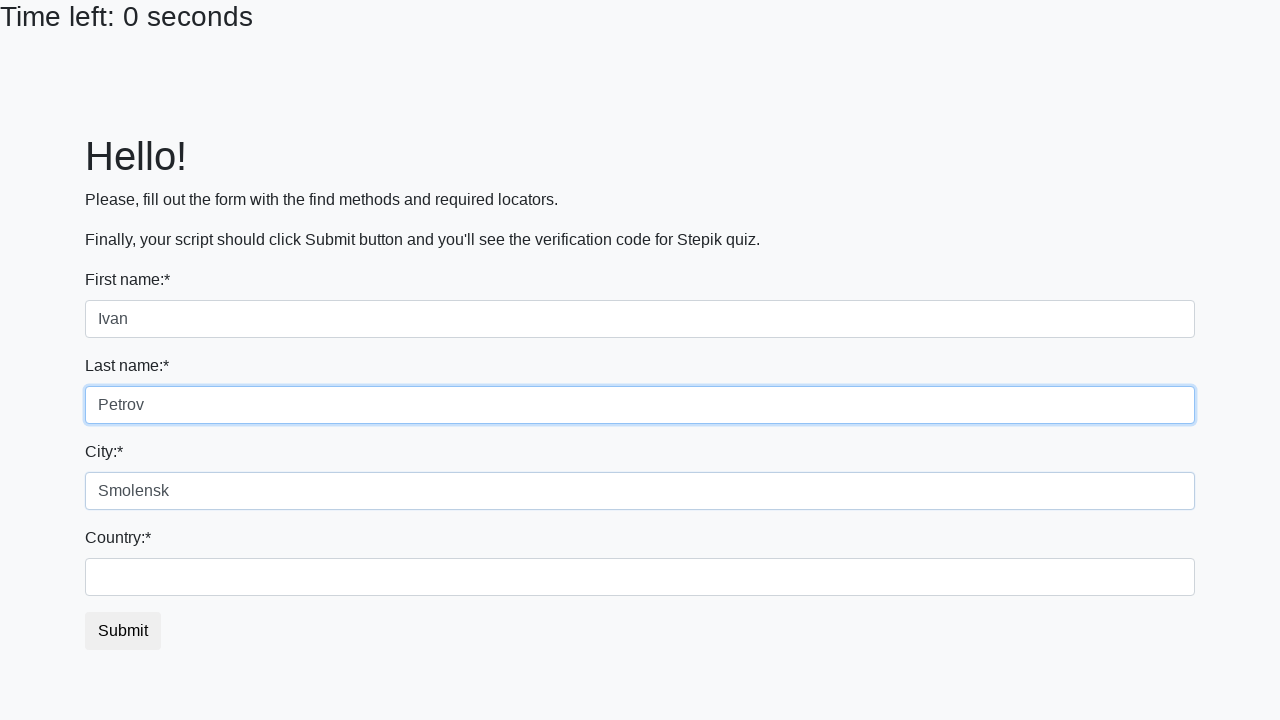

Filled country field with 'Russia' on #country
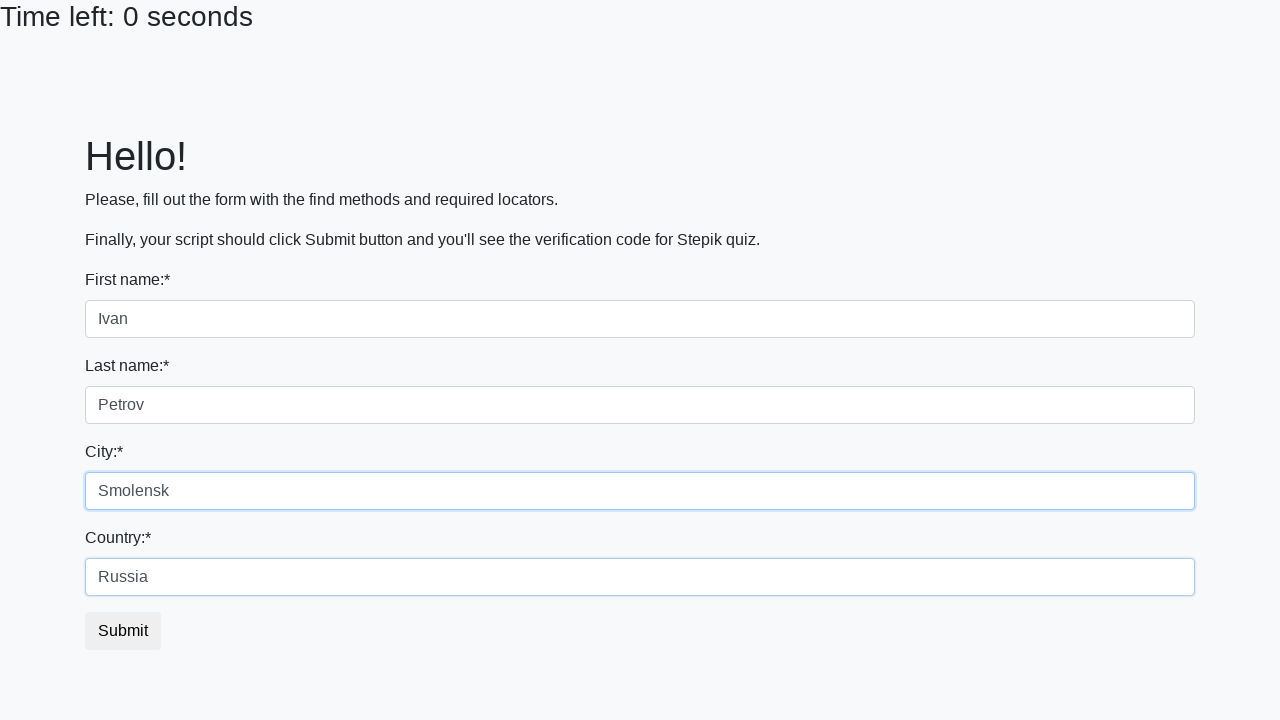

Clicked submit button to submit the form at (123, 631) on button.btn
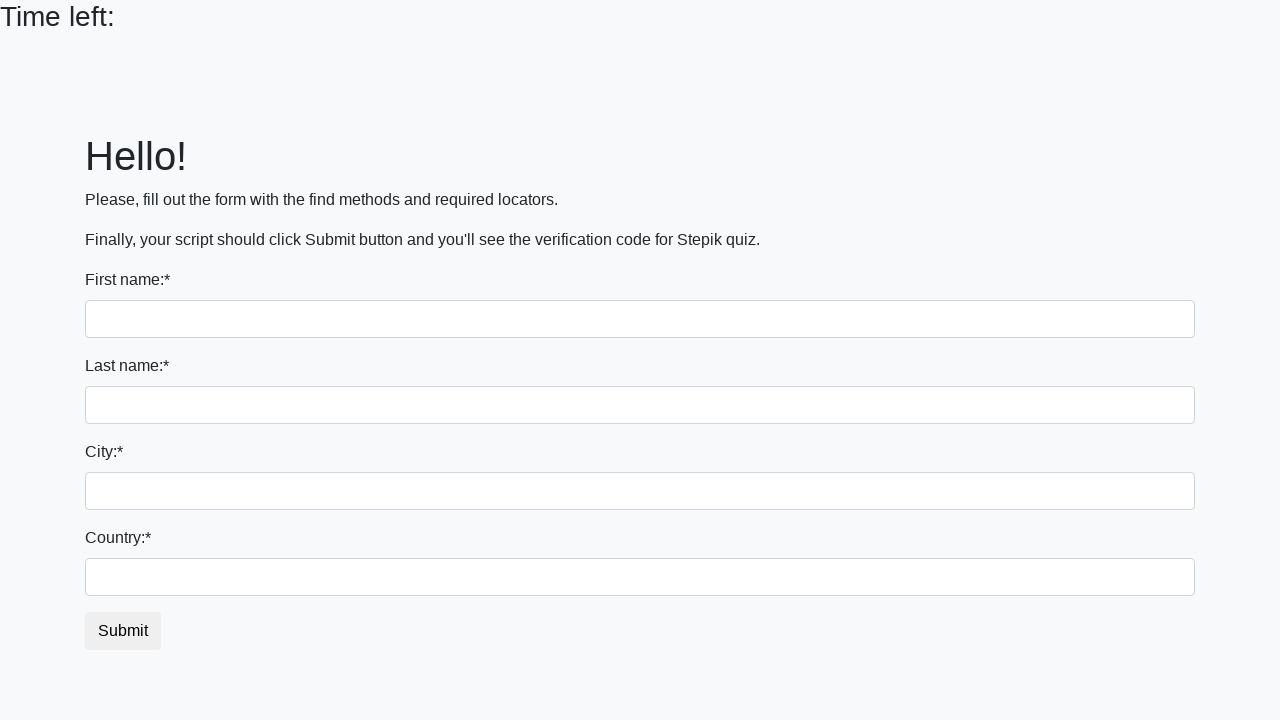

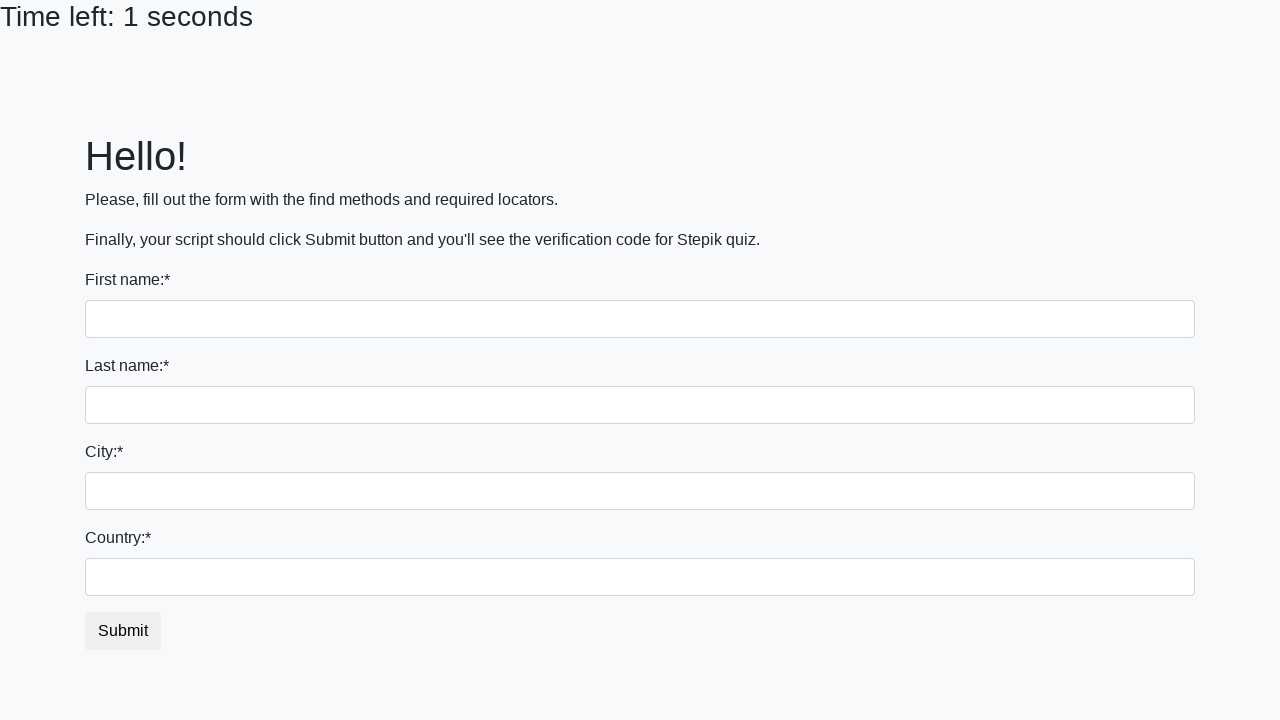